Tests the popup calculator by opening it and clicking number buttons 0-9 to verify the display shows the correct sequence of digits.

Starting URL: https://kalk.pro/finish/wallpaper/

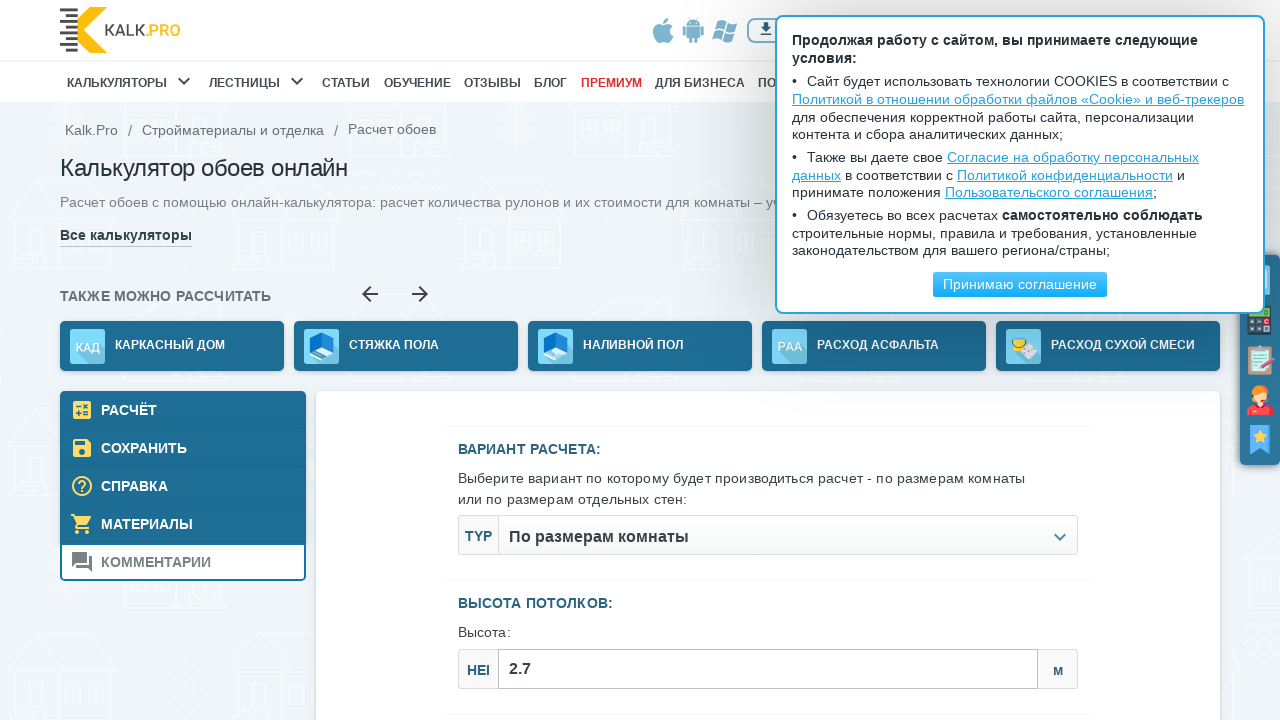

Clicked to open the calculator popup at (1260, 320) on .js--onclick-callCalc
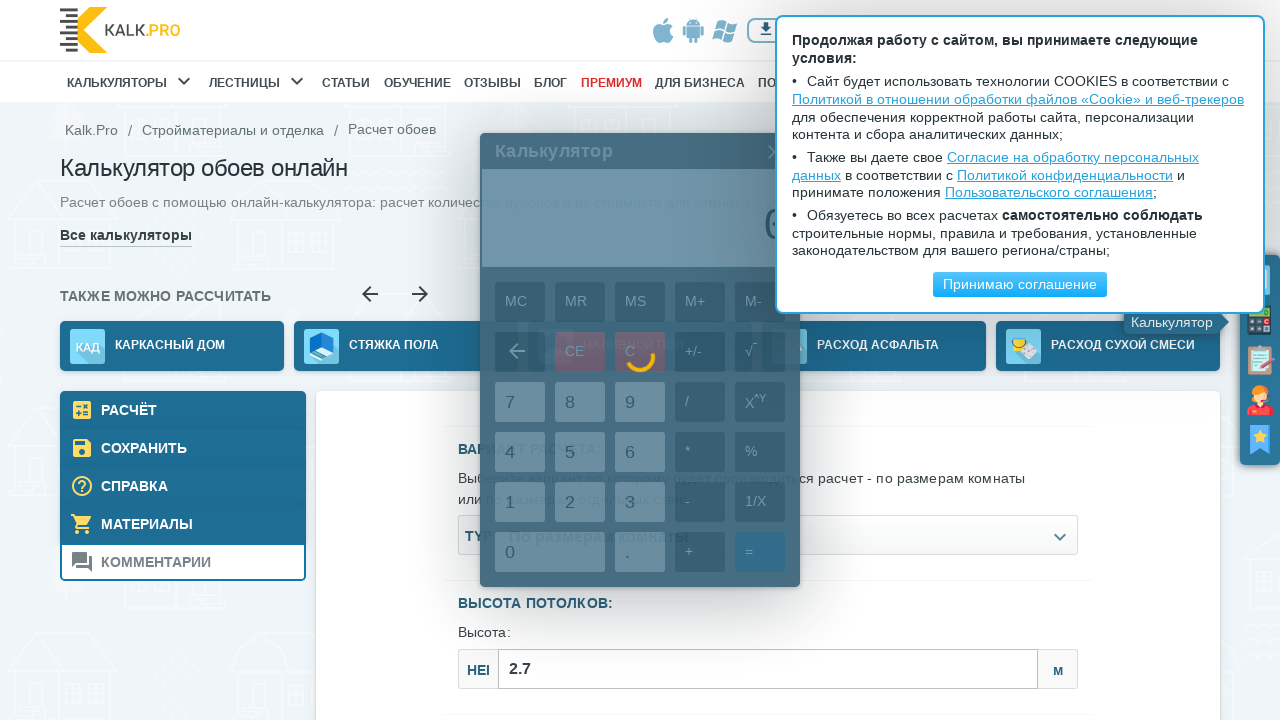

Waited 5 seconds for calculator to open
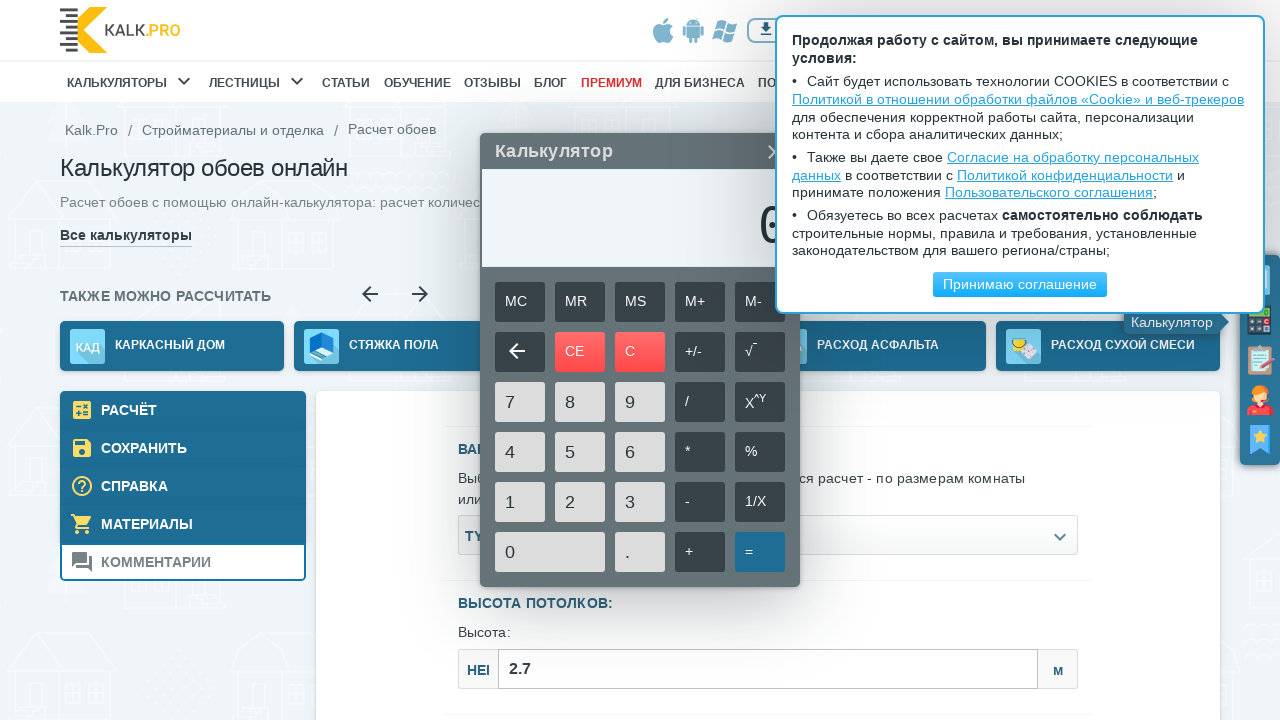

Clicked number button 0 at (550, 552) on [name='0']
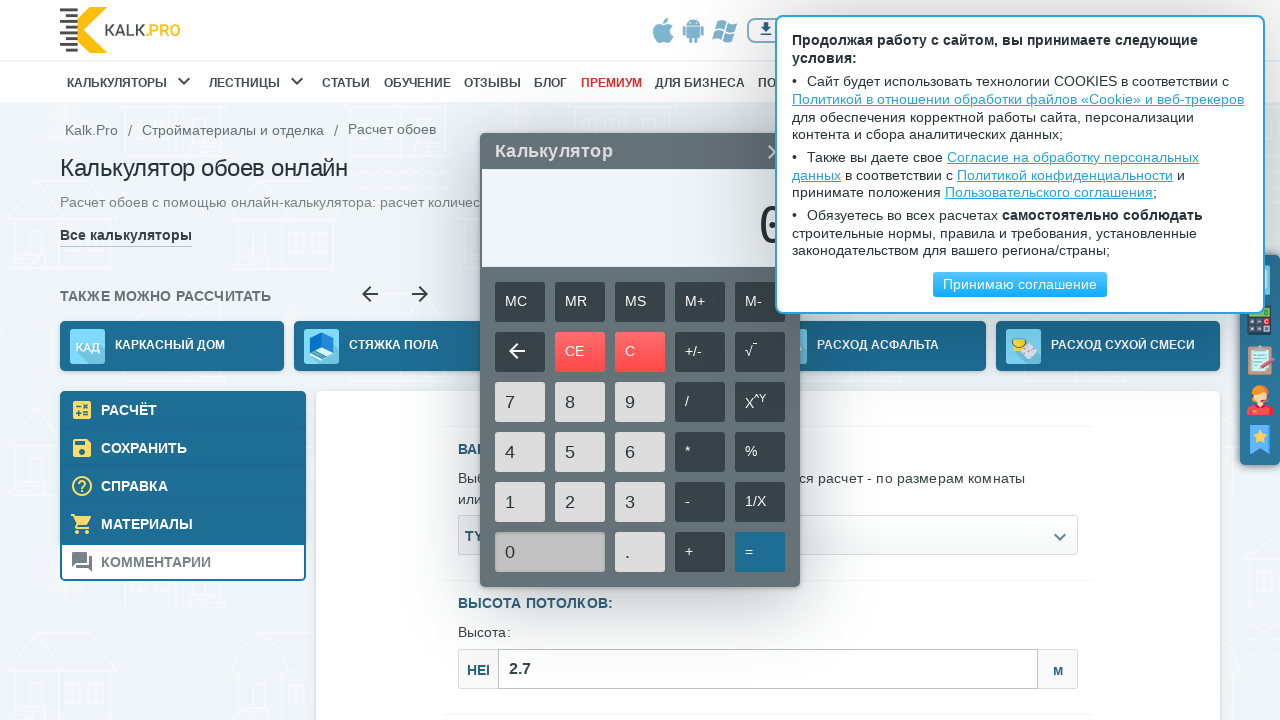

Clicked number button 1 at (520, 502) on [name='1']
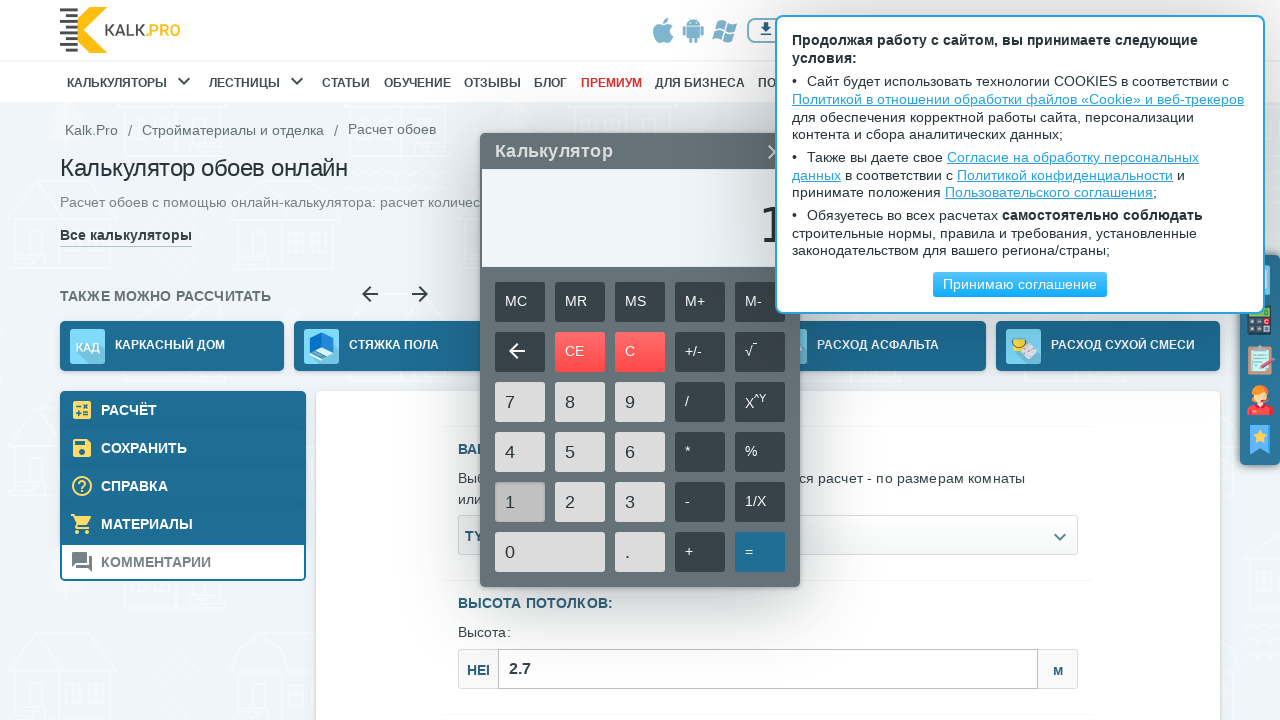

Clicked number button 2 at (580, 502) on [name='2']
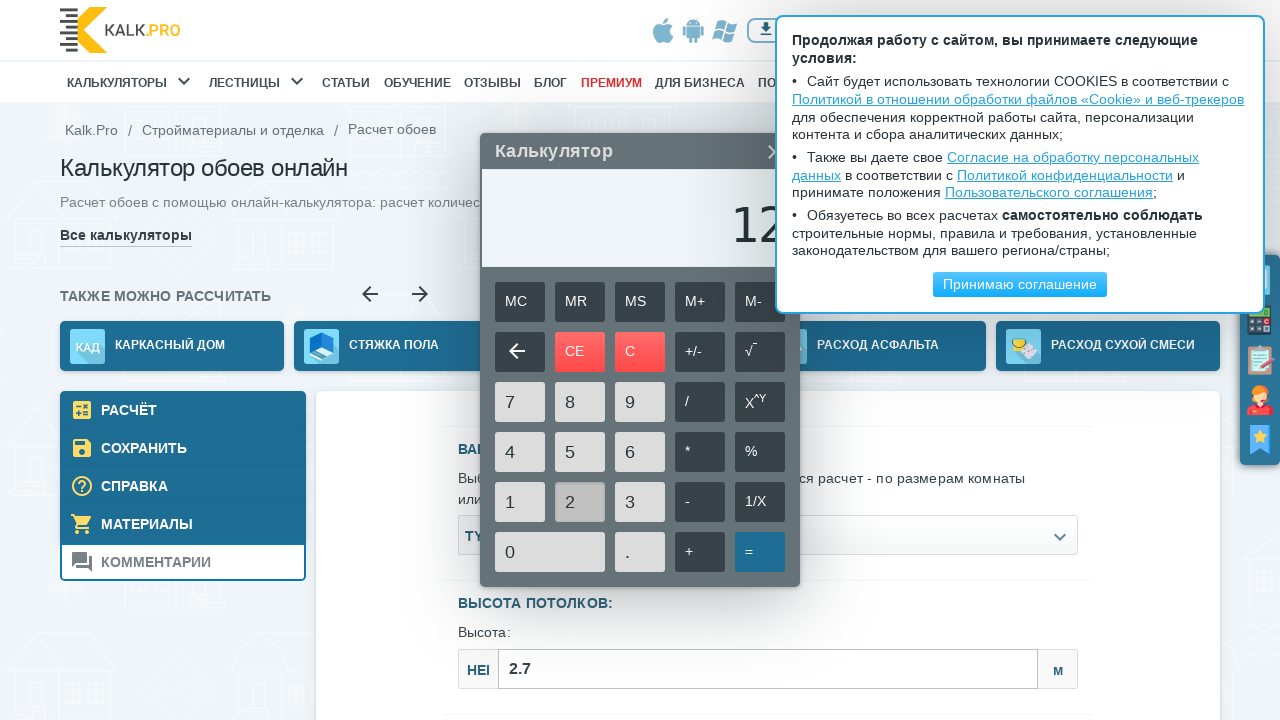

Clicked number button 3 at (640, 502) on [name='3']
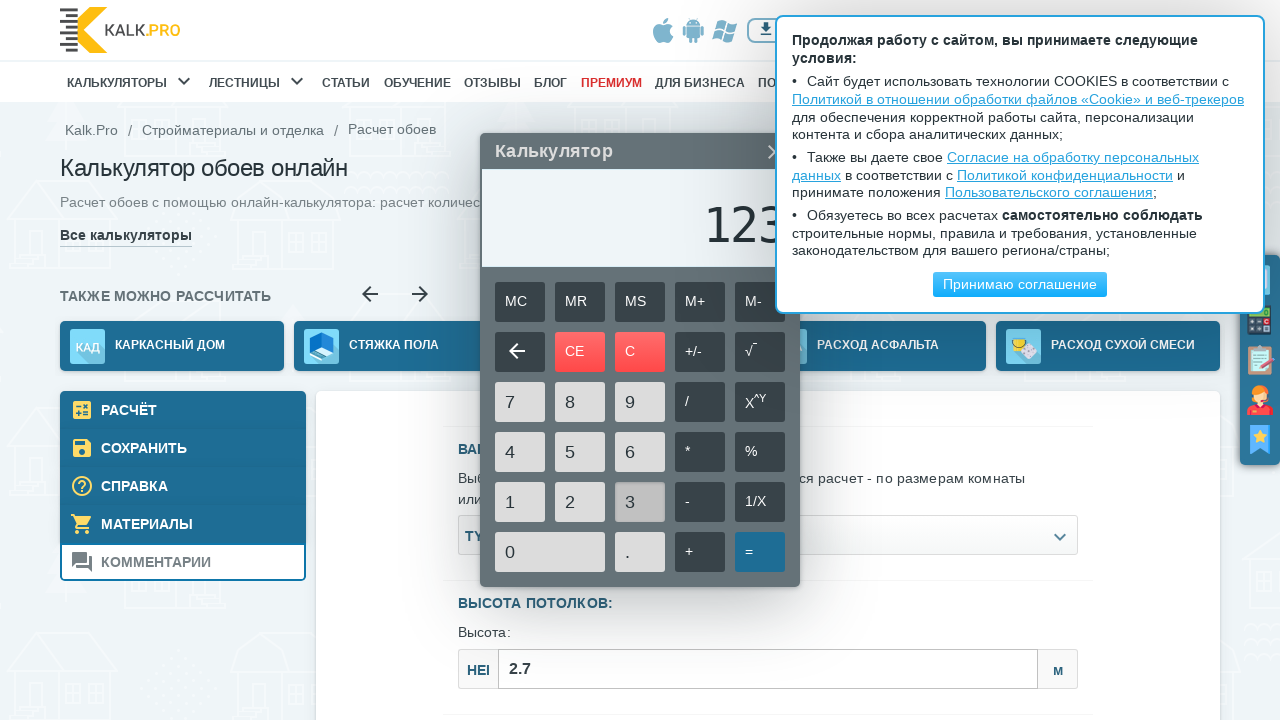

Clicked number button 4 at (520, 452) on [name='4']
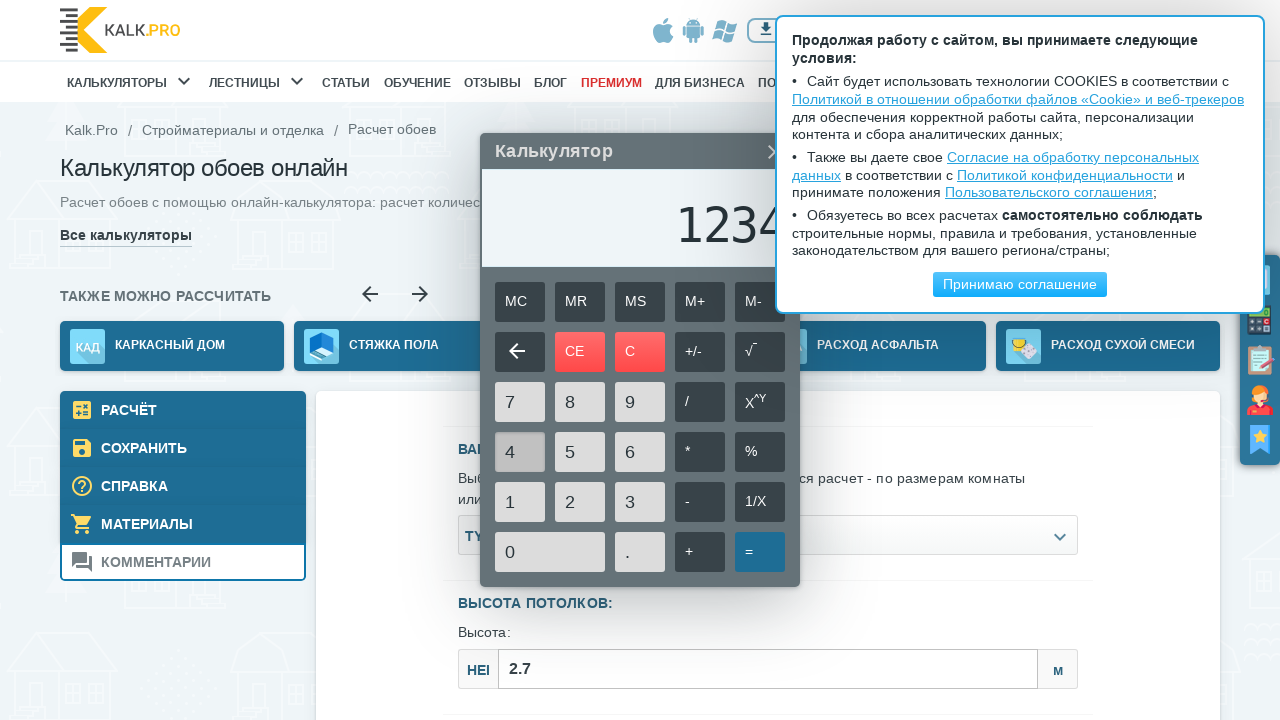

Clicked number button 5 at (580, 452) on [name='5']
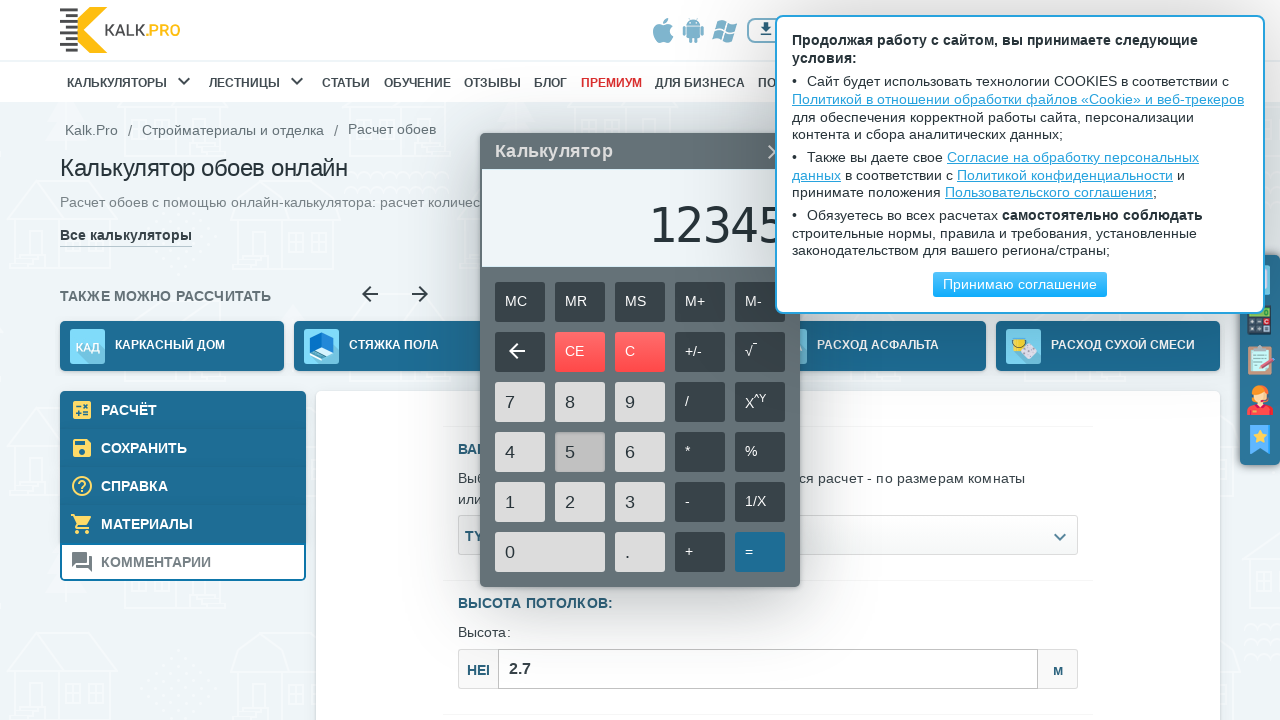

Clicked number button 6 at (640, 452) on [name='6']
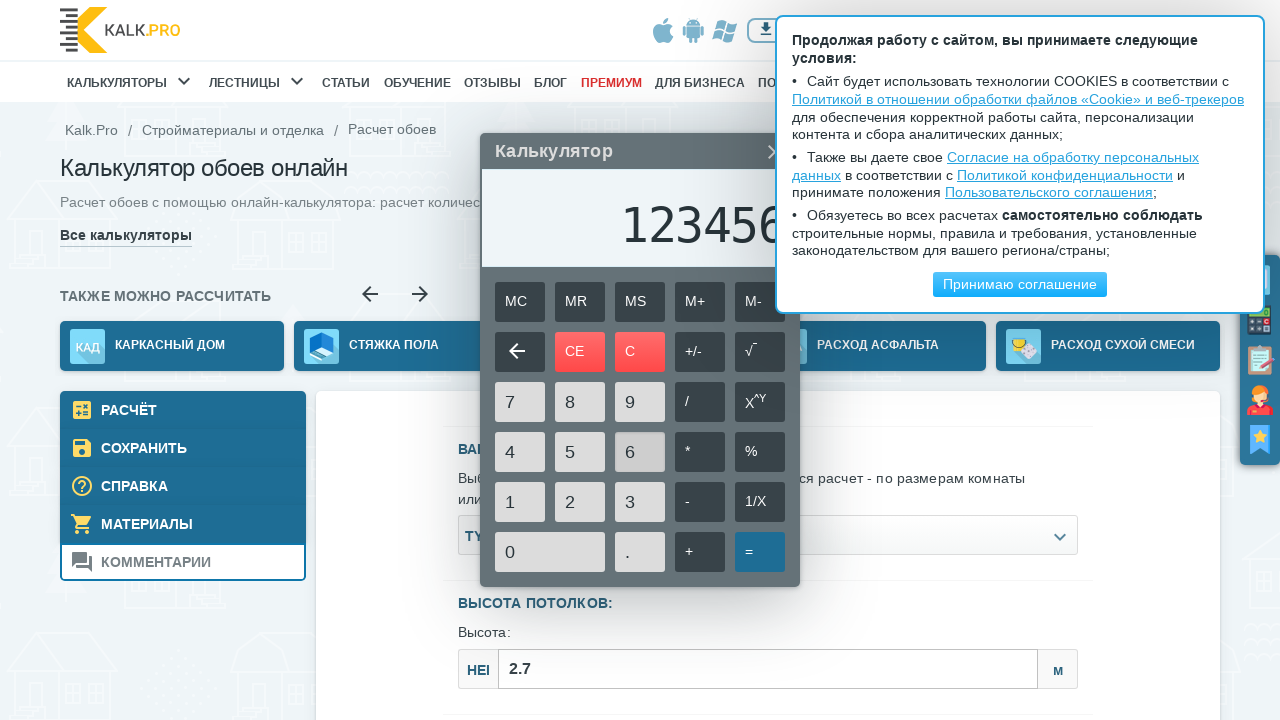

Clicked number button 7 at (520, 402) on [name='7']
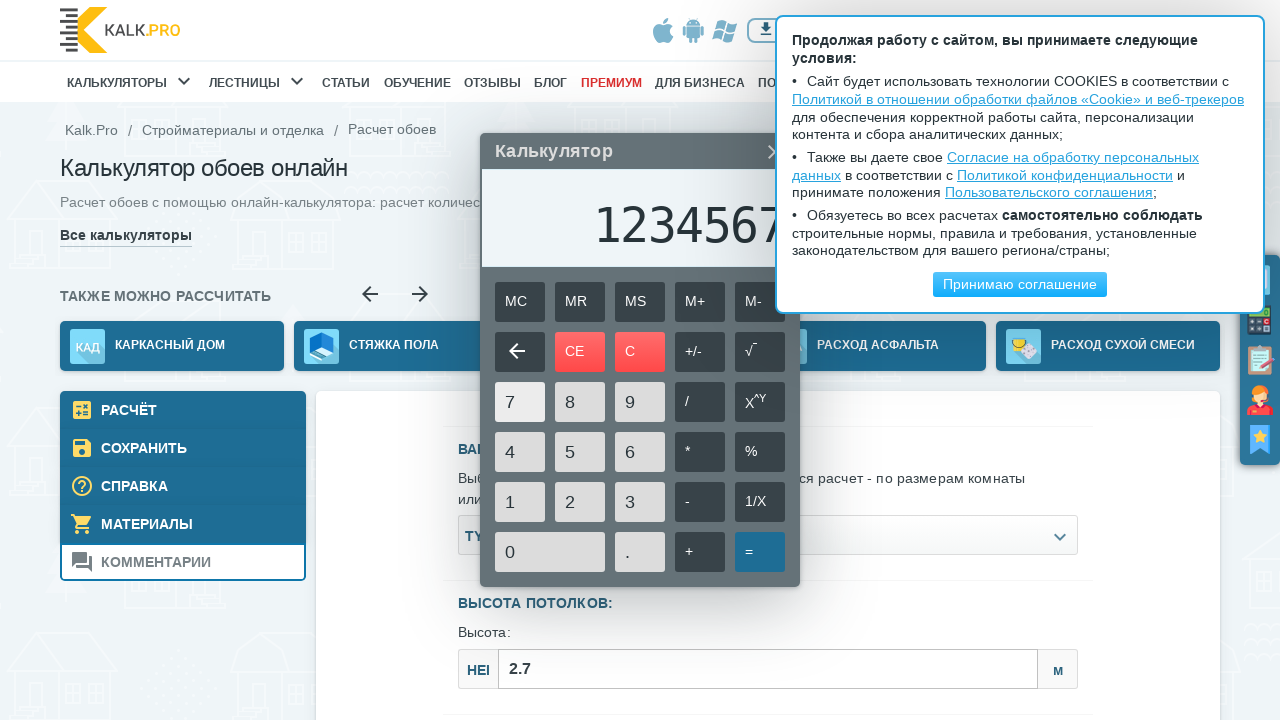

Clicked number button 8 at (580, 402) on [name='8']
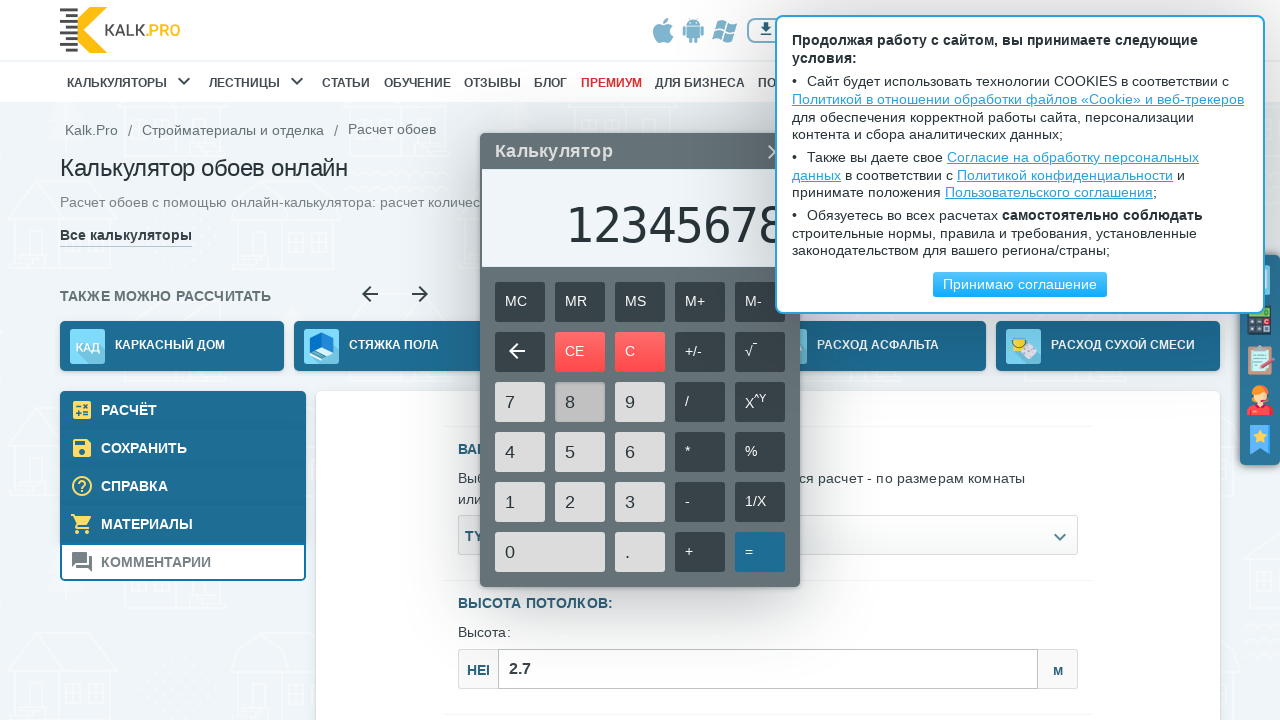

Clicked number button 9 at (640, 402) on [name='9']
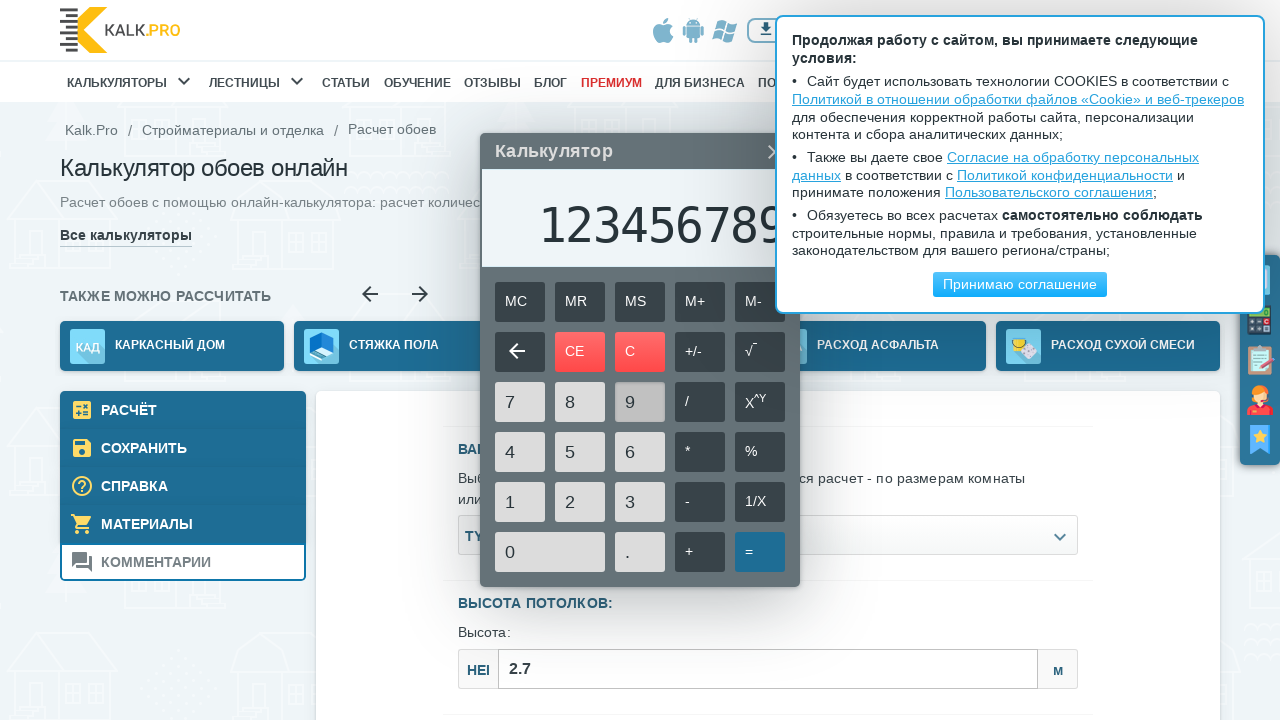

Located display element
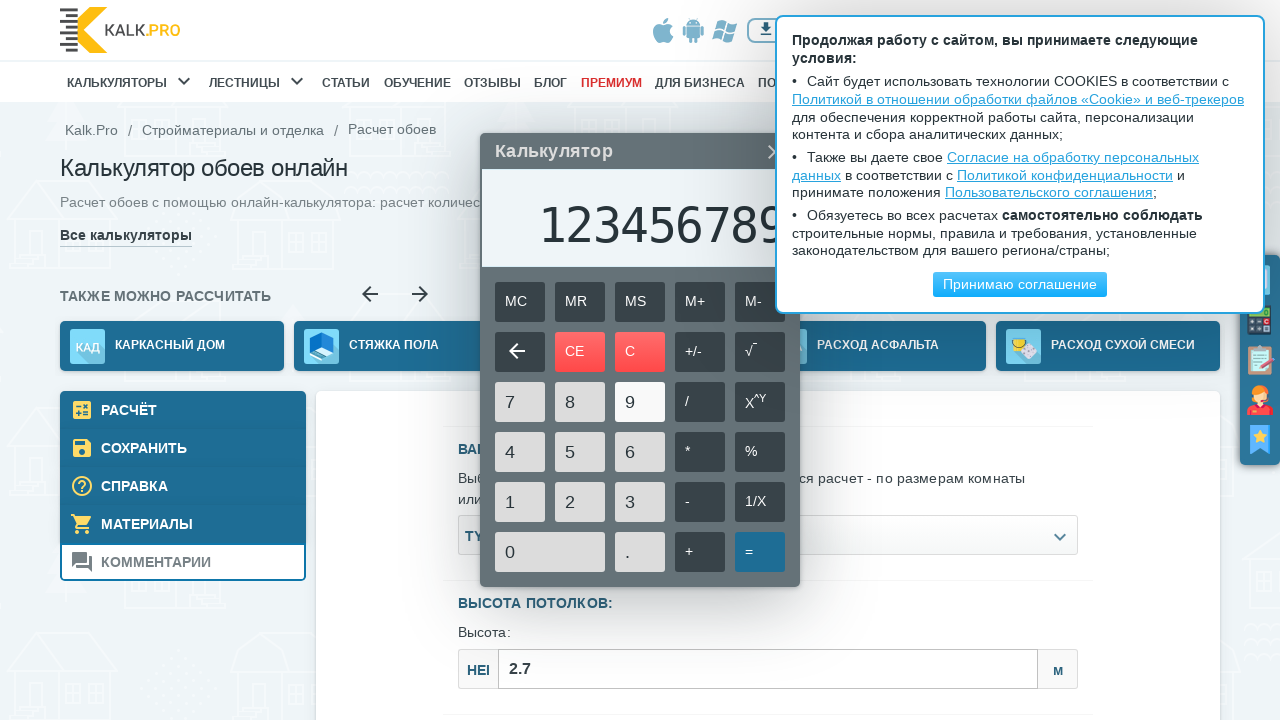

Verified display shows '123456789' after clicking buttons 0-9
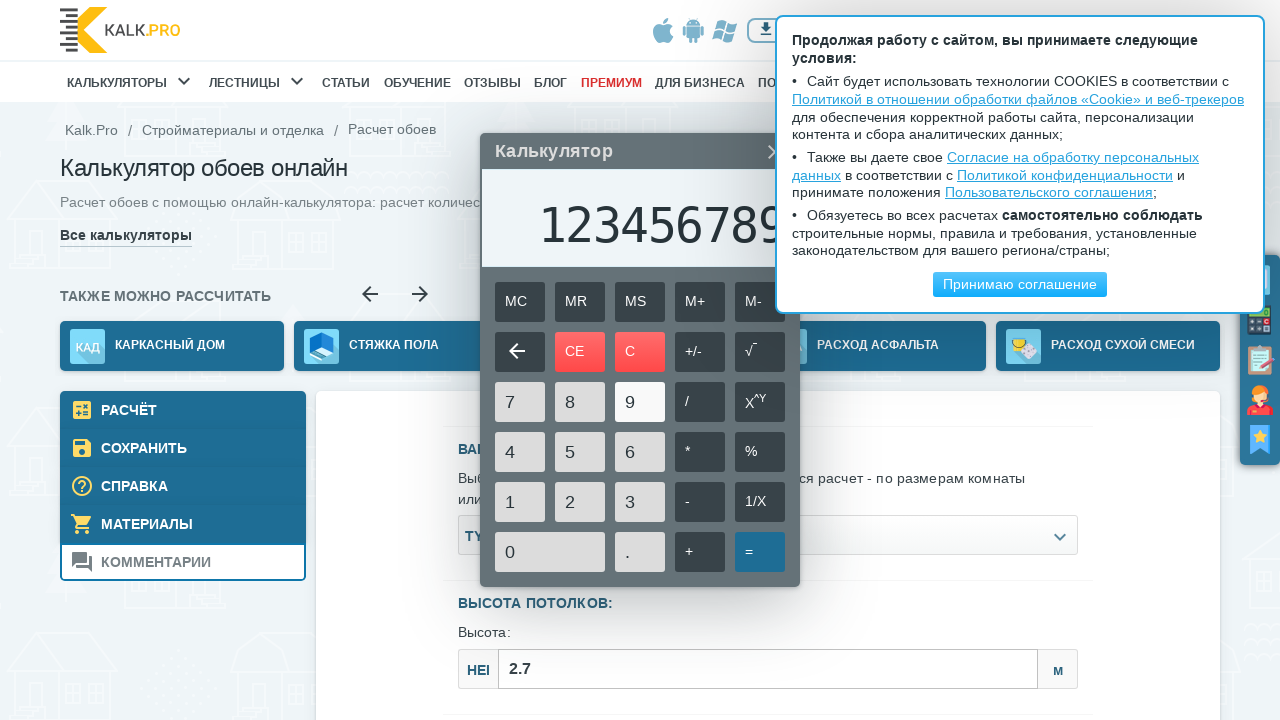

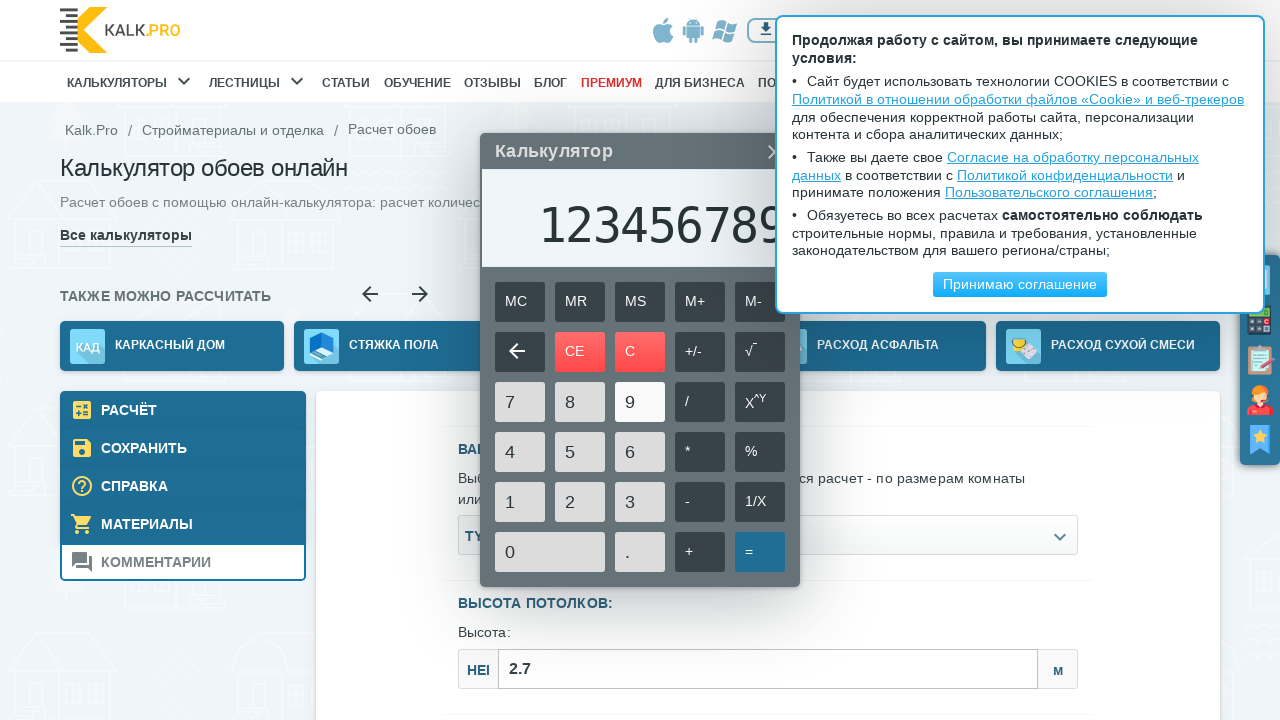